Tests an e-commerce checkout flow by clicking on the cart, proceeding to checkout, entering a promo code, and verifying the promo is applied on a grocery shopping practice website.

Starting URL: https://rahulshettyacademy.com/seleniumPractise/

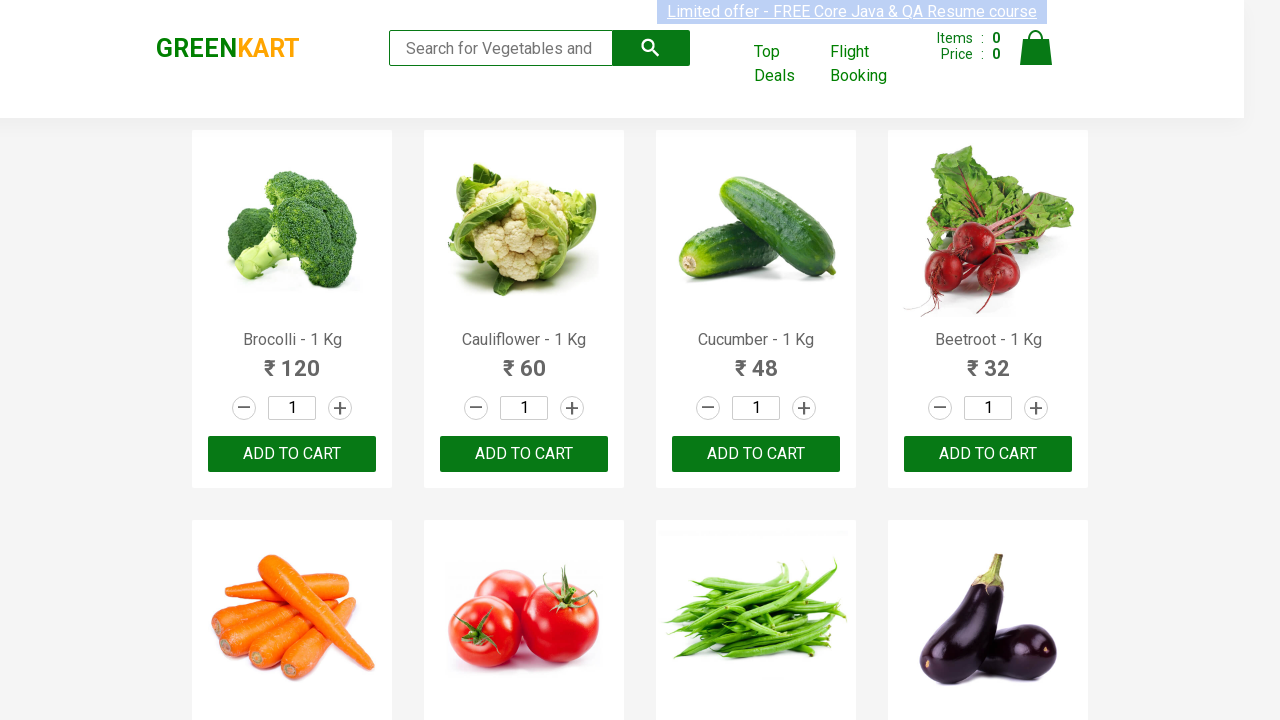

Waited for page to load with networkidle state
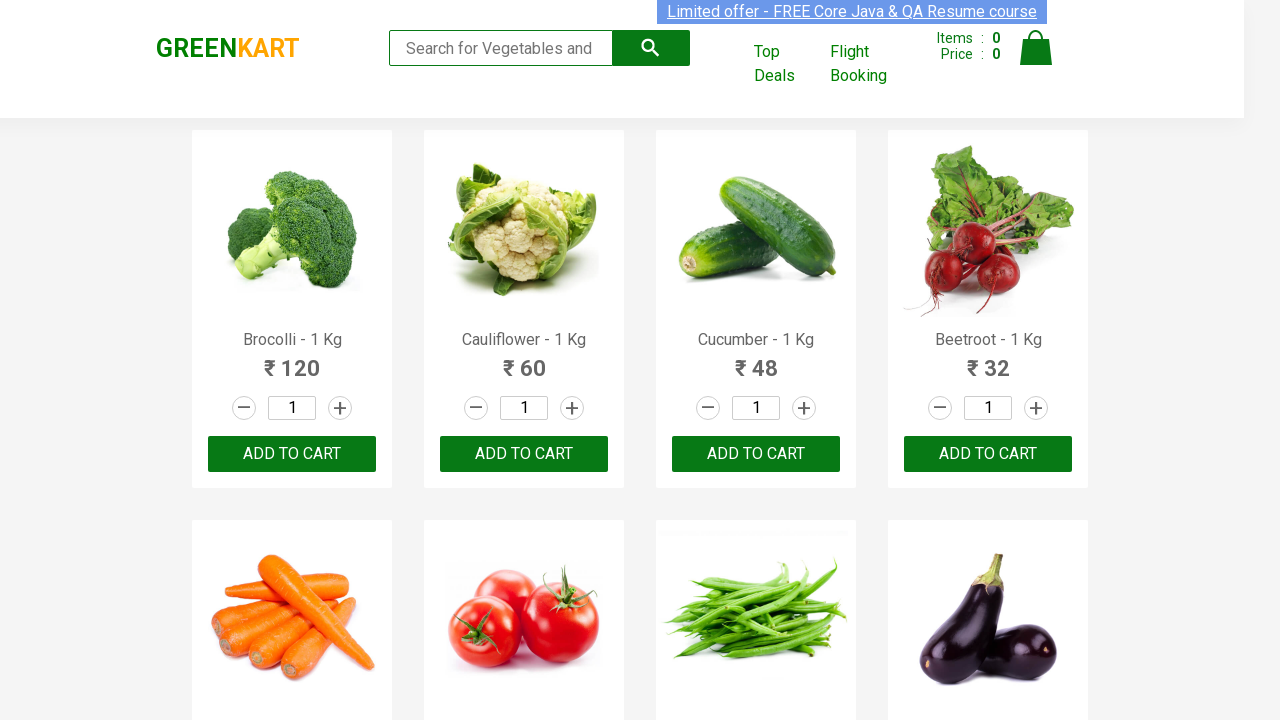

Clicked on the cart icon at (1036, 48) on img[alt='Cart']
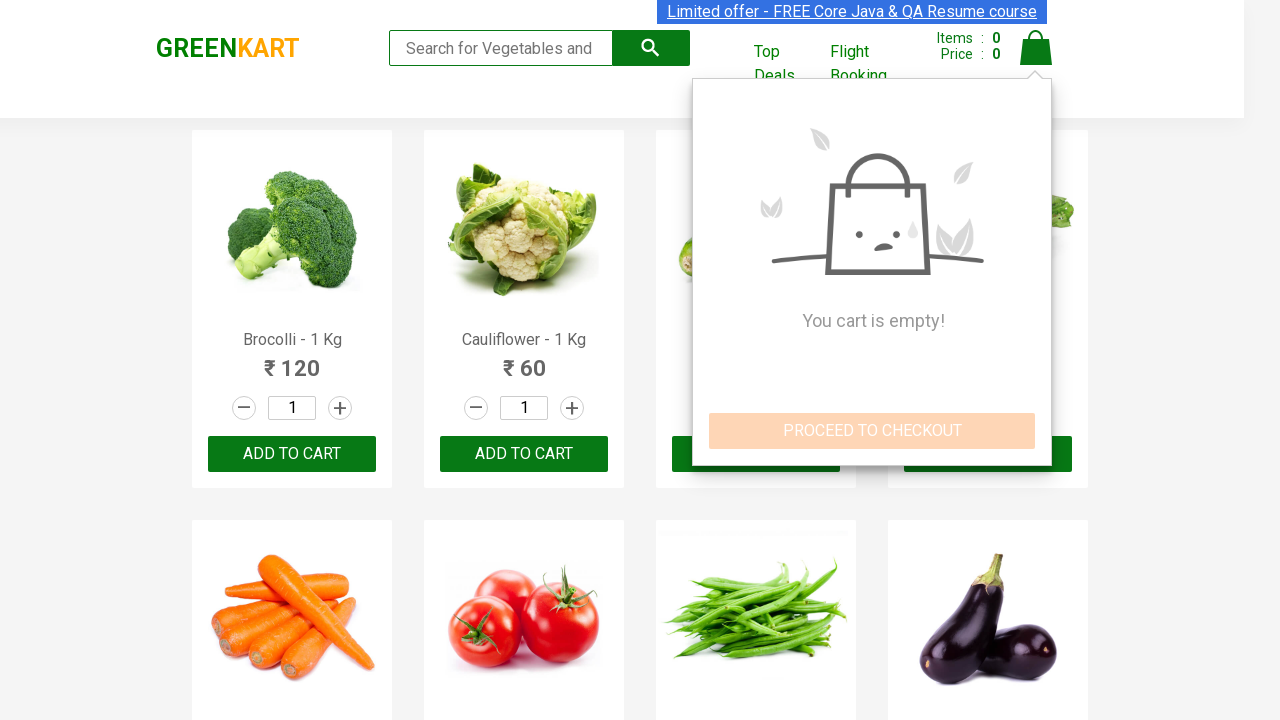

Clicked PROCEED TO CHECKOUT button at (872, 431) on xpath=//button[contains(text(),'PROCEED TO CHECKOUT')]
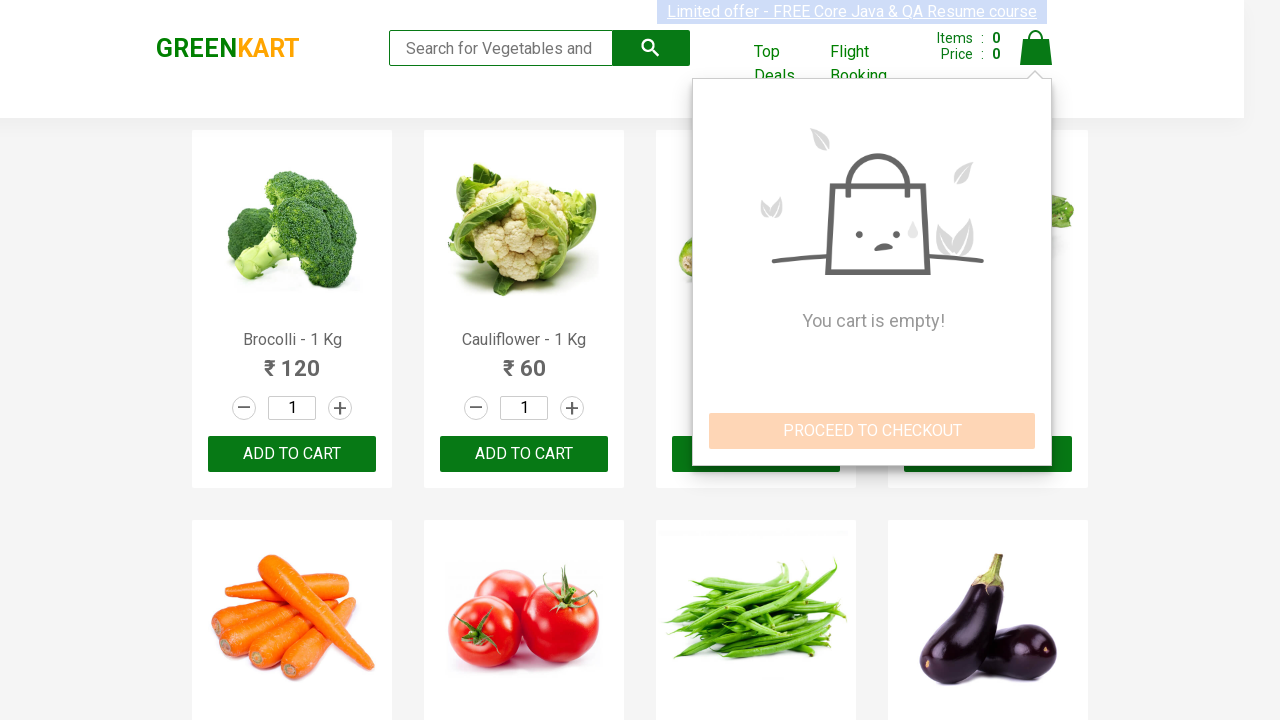

Entered promo code 'rahulshettyacademy' on input.promoCode
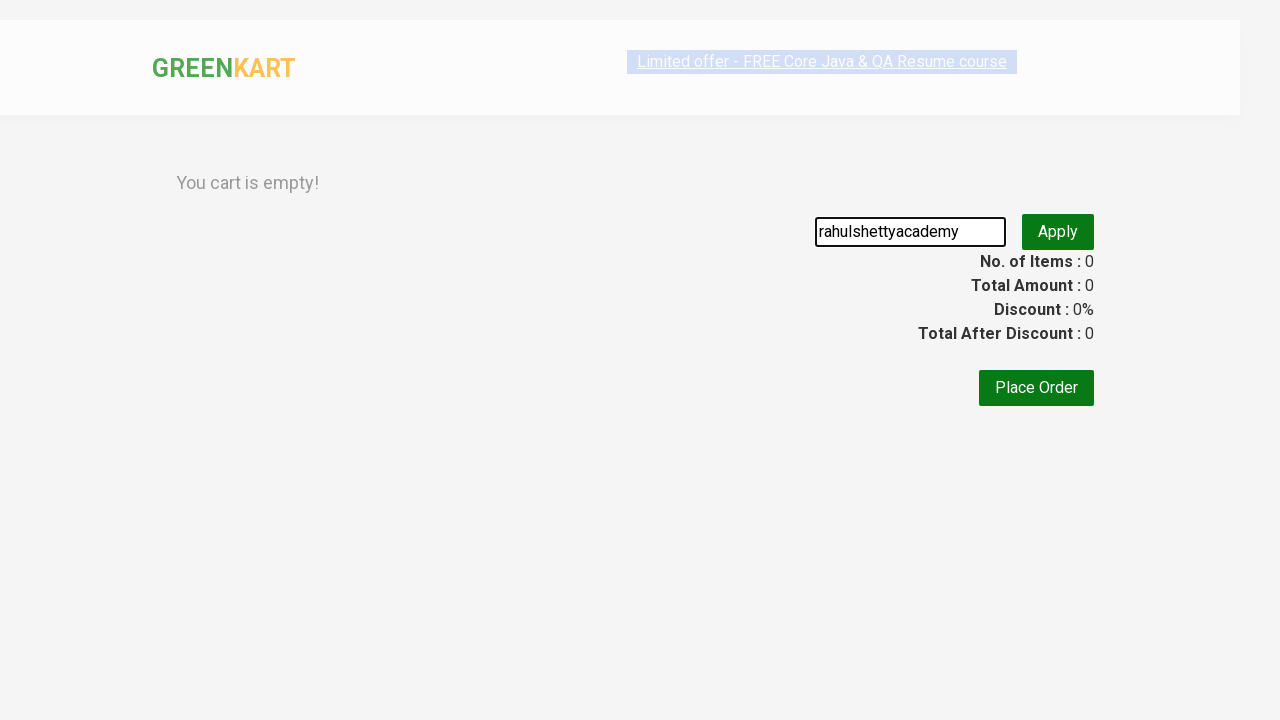

Clicked apply promo button at (1058, 404) on button.promoBtn
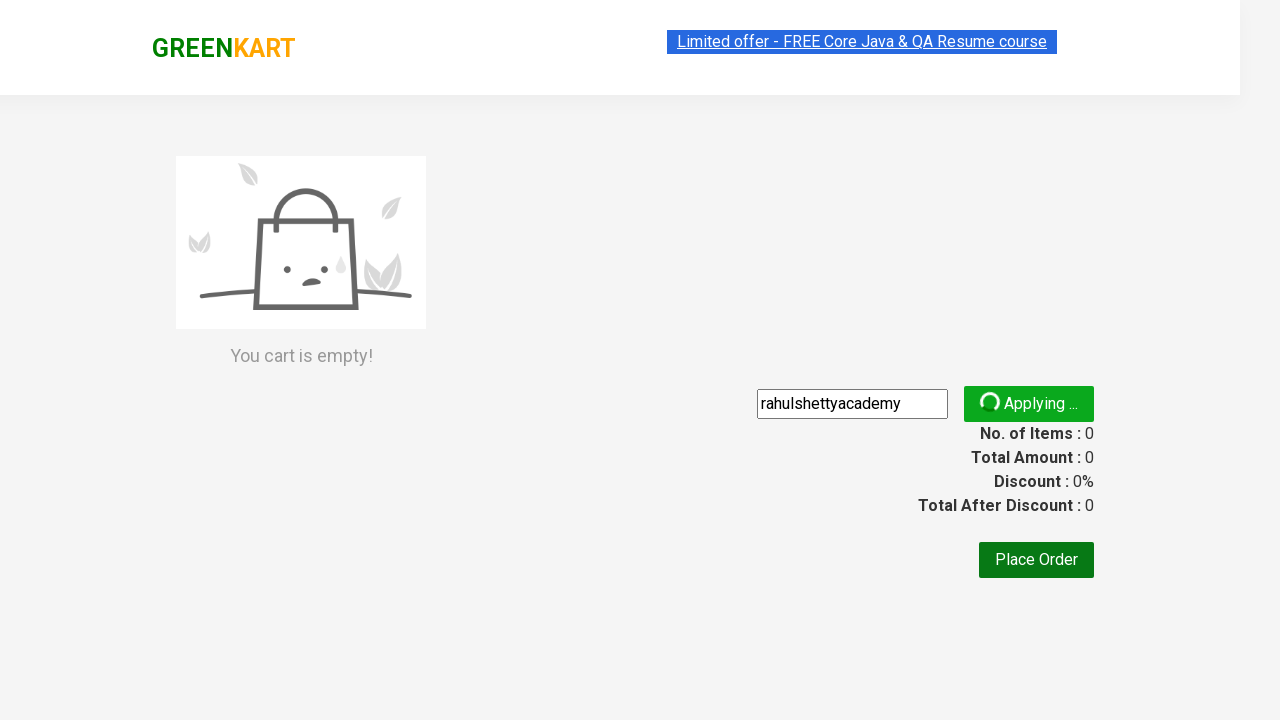

Promo code successfully applied - promo info visible
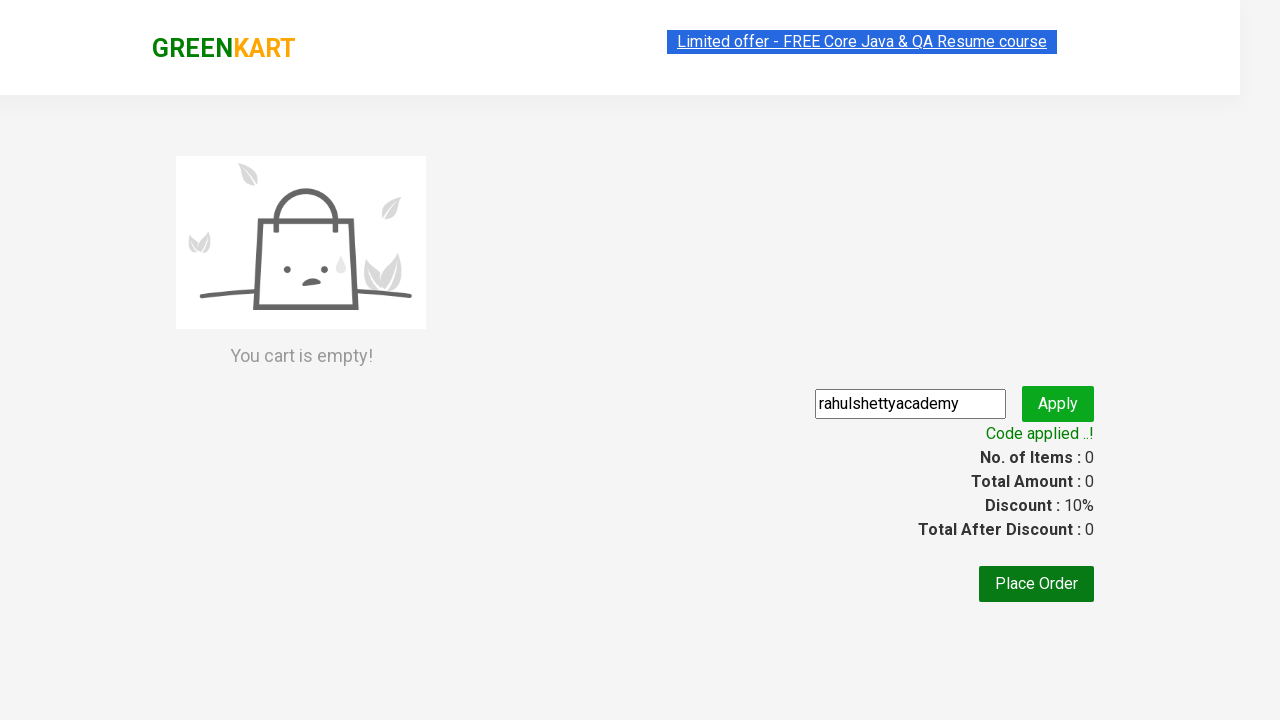

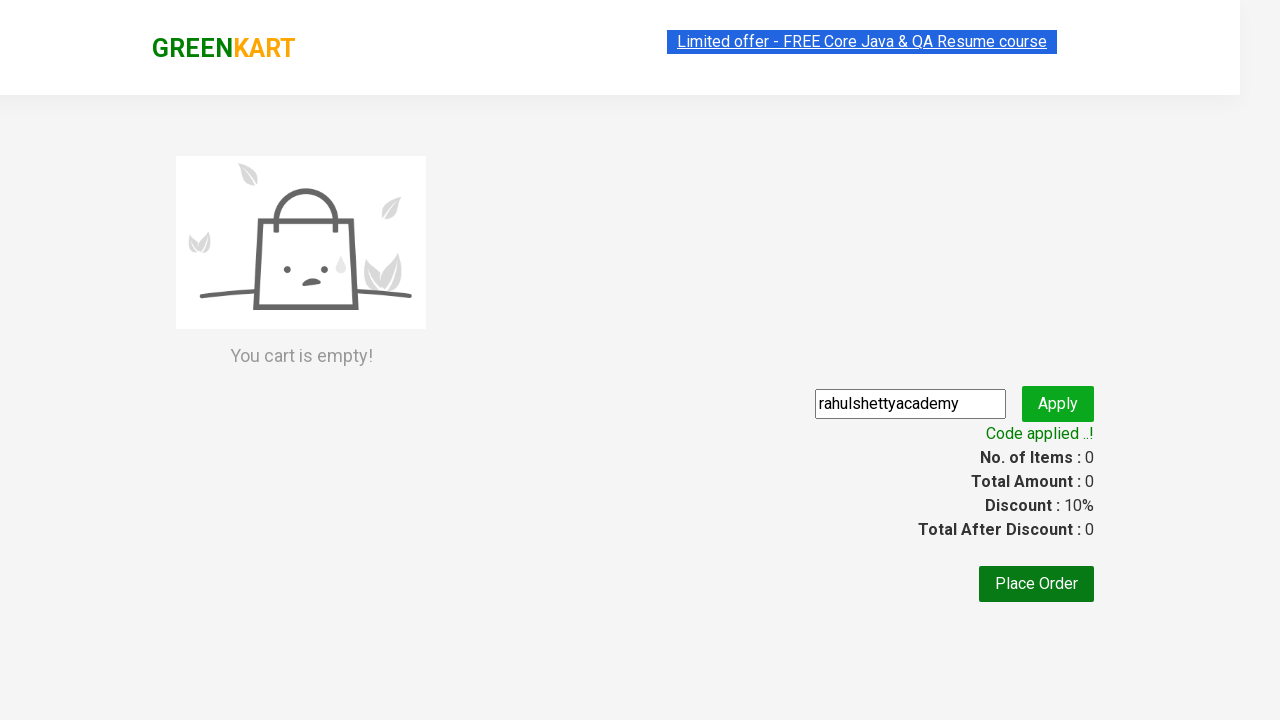